Tests registration form validation by submitting an empty form and verifying all required field error messages are displayed

Starting URL: https://alada.vn/tai-khoan/dang-ky.html

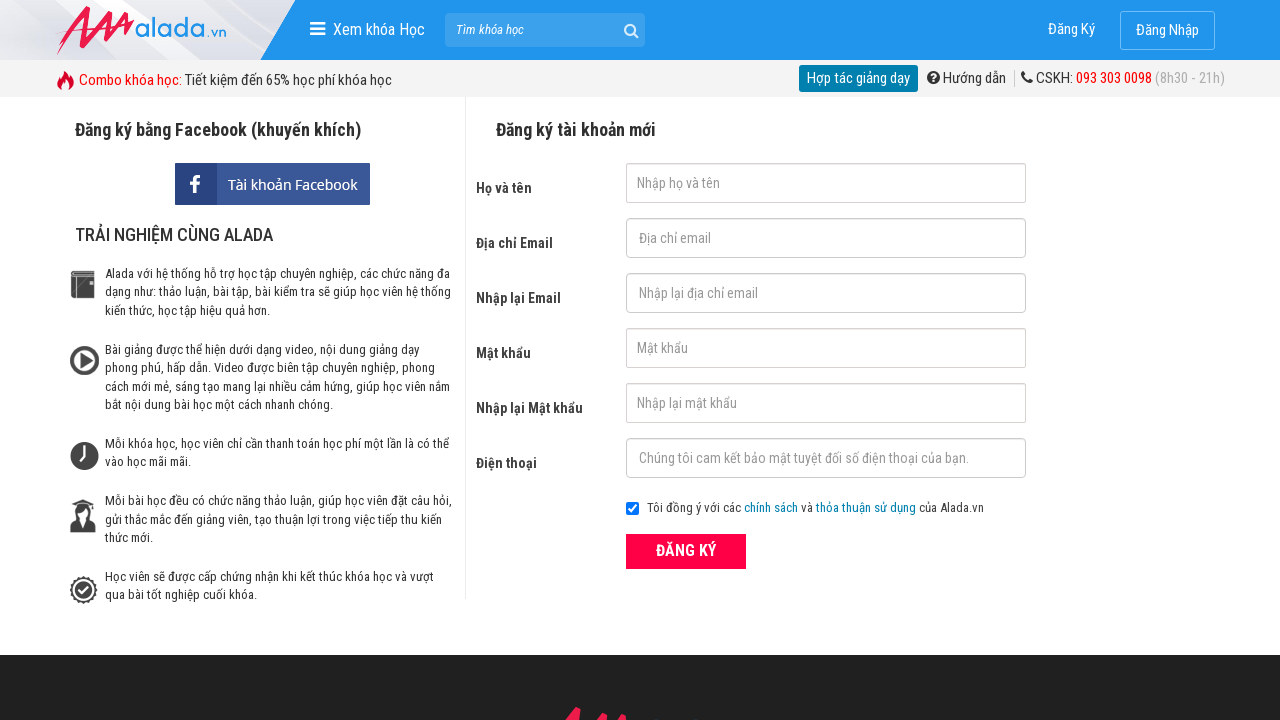

Clicked submit button without filling any form fields at (686, 551) on xpath=//button[@type='submit']
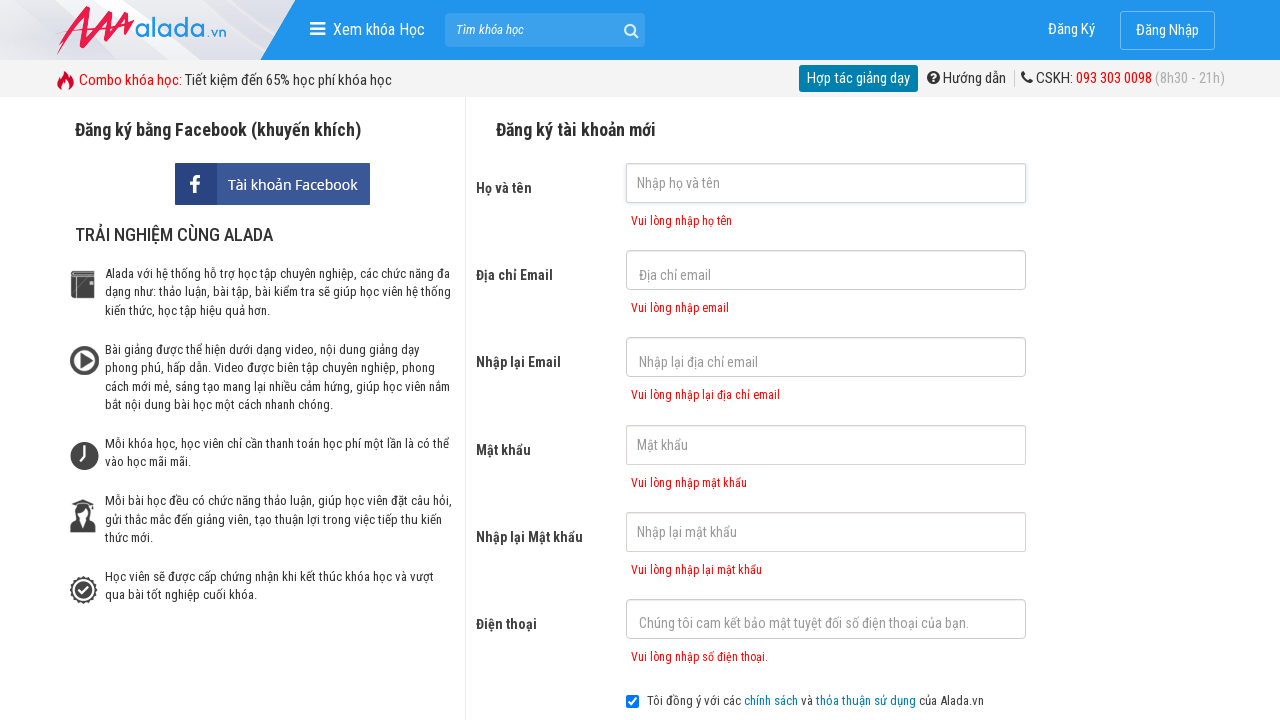

Verified first name error message appeared
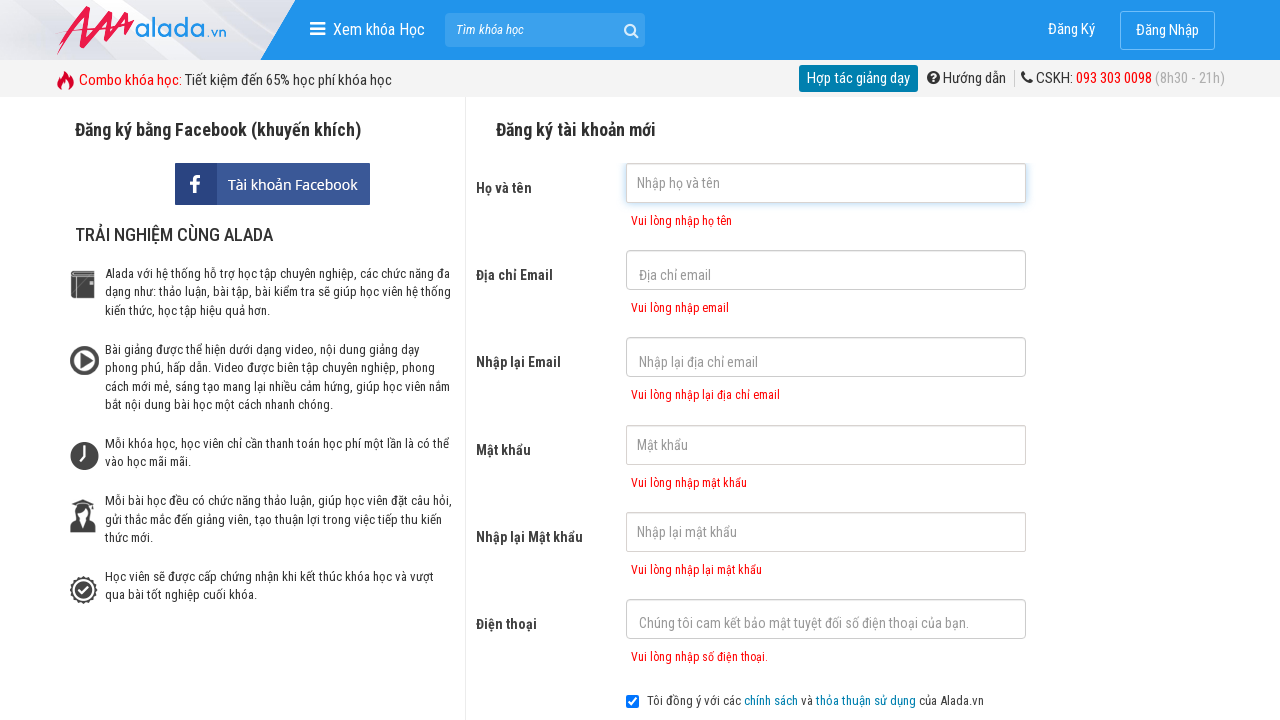

Verified email error message appeared
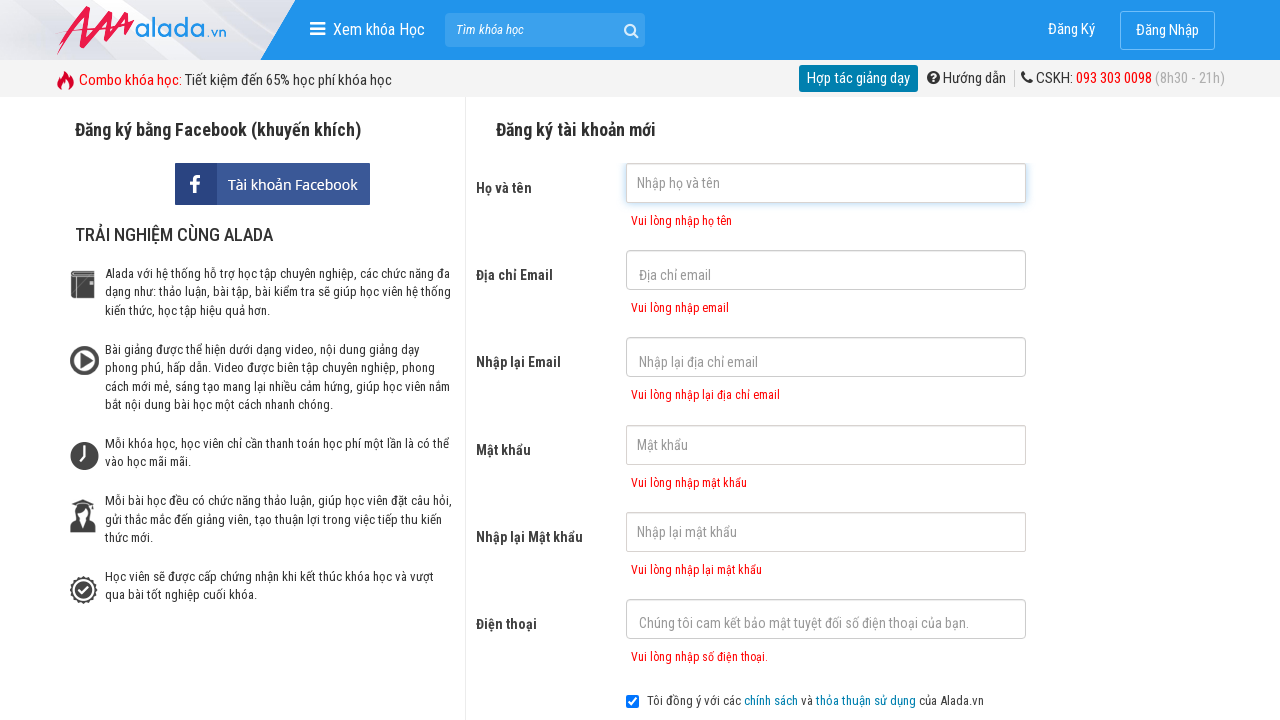

Verified confirm email error message appeared
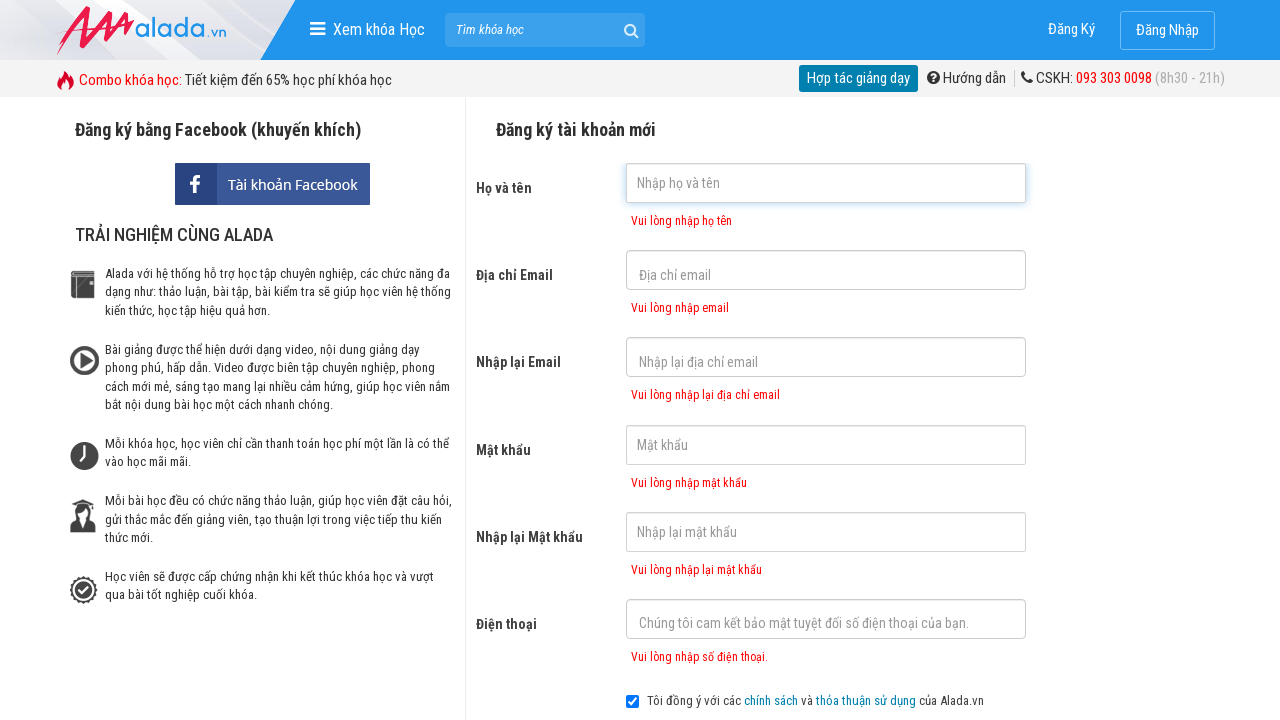

Verified password error message appeared
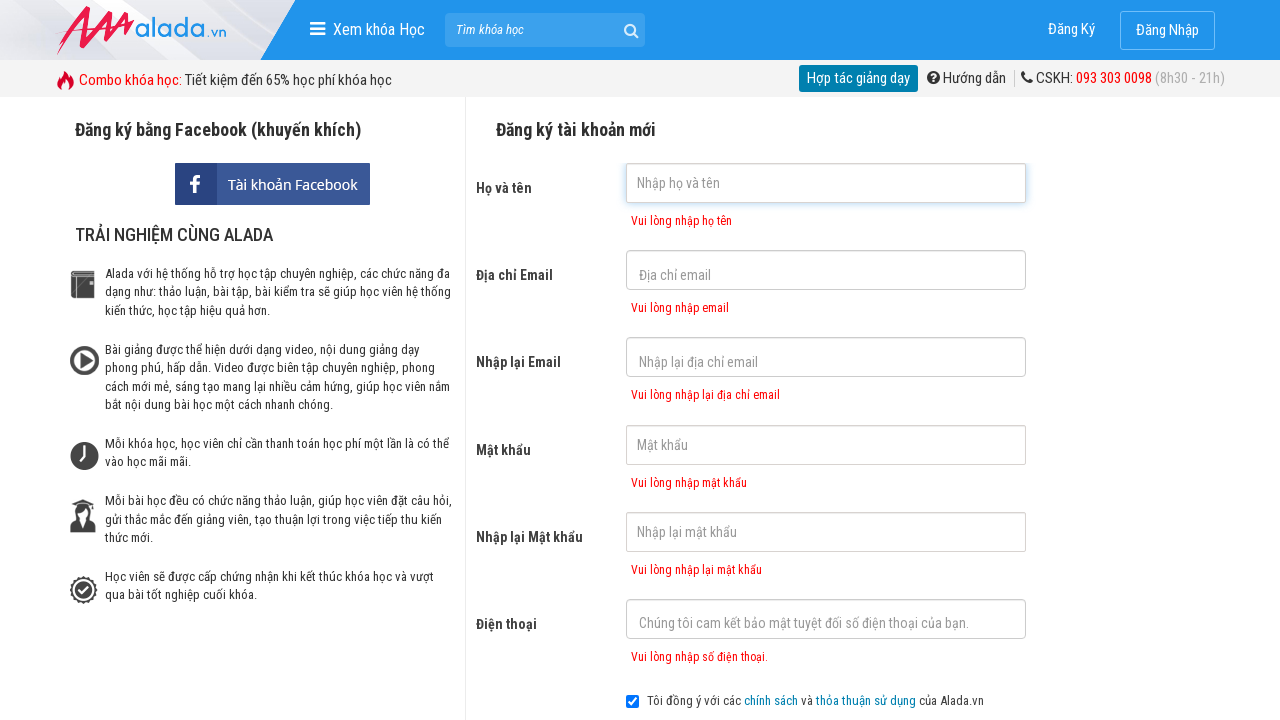

Verified confirm password error message appeared
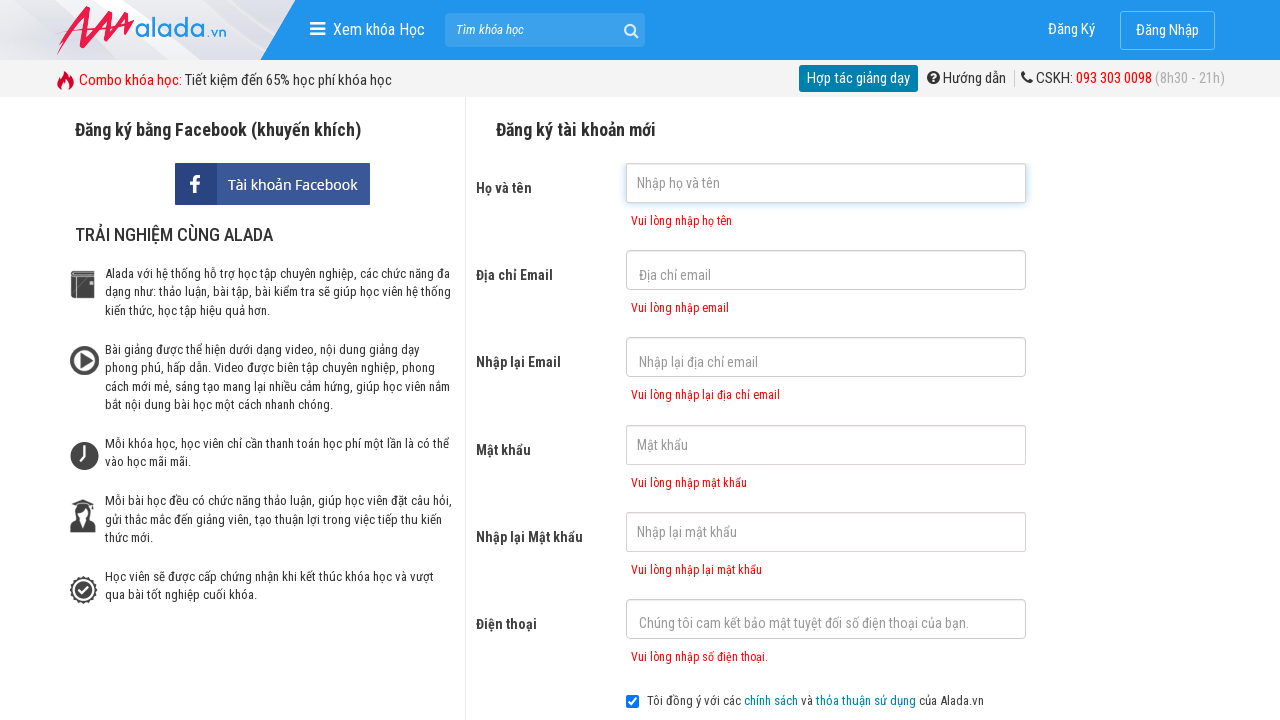

Verified phone number error message appeared
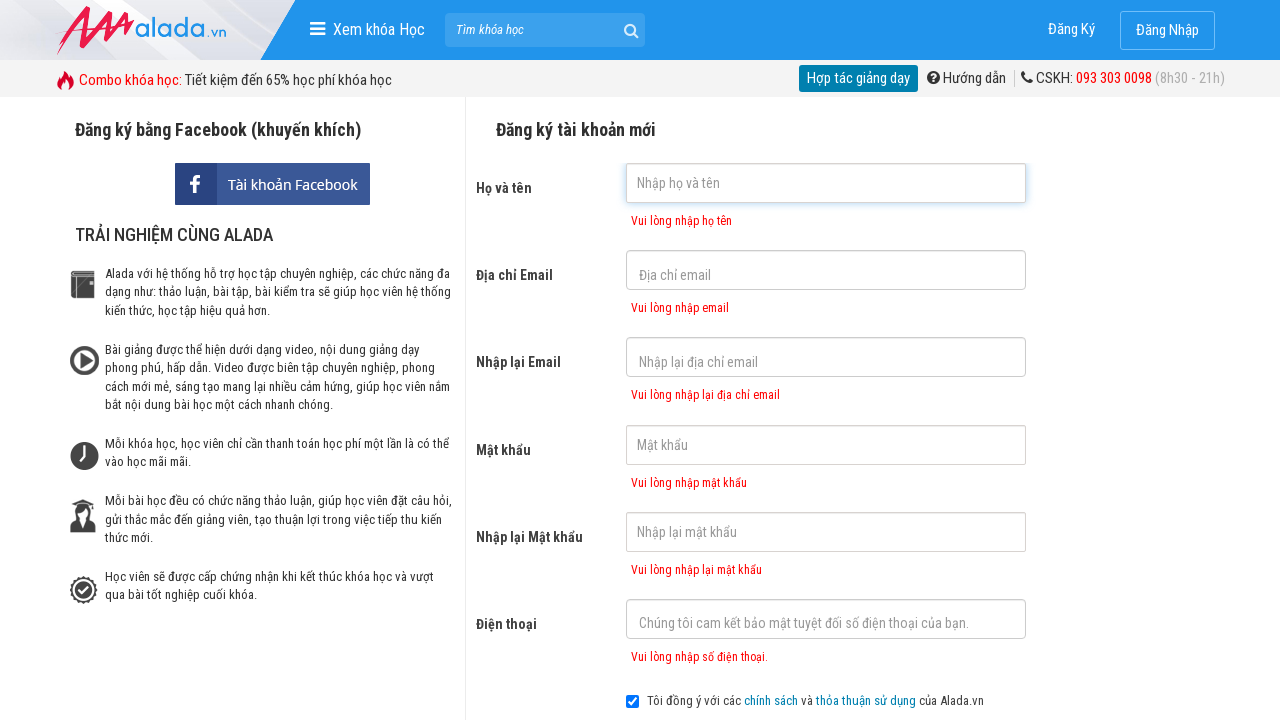

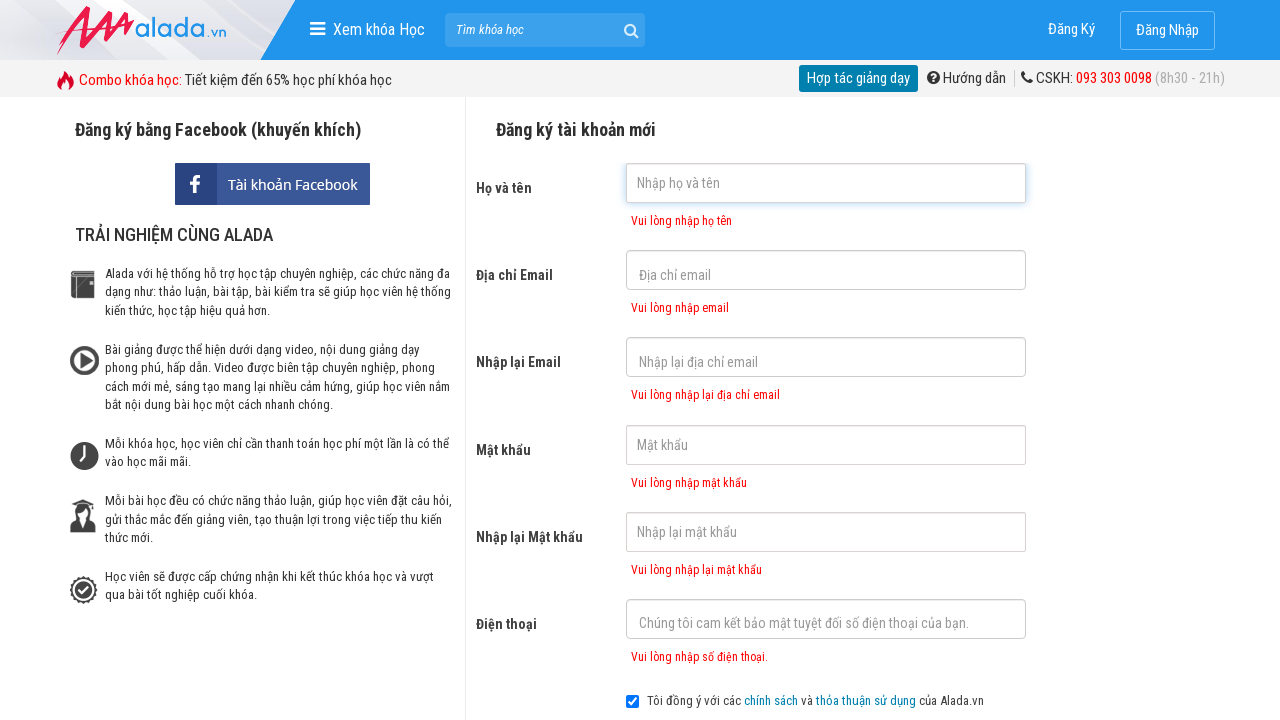